Tests iframe handling by navigating to W3Schools form demo, switching to the iframe containing the form, and filling in first name and last name fields.

Starting URL: https://www.w3schools.com/tags/tryit.asp?filename=tryhtml_form_submit

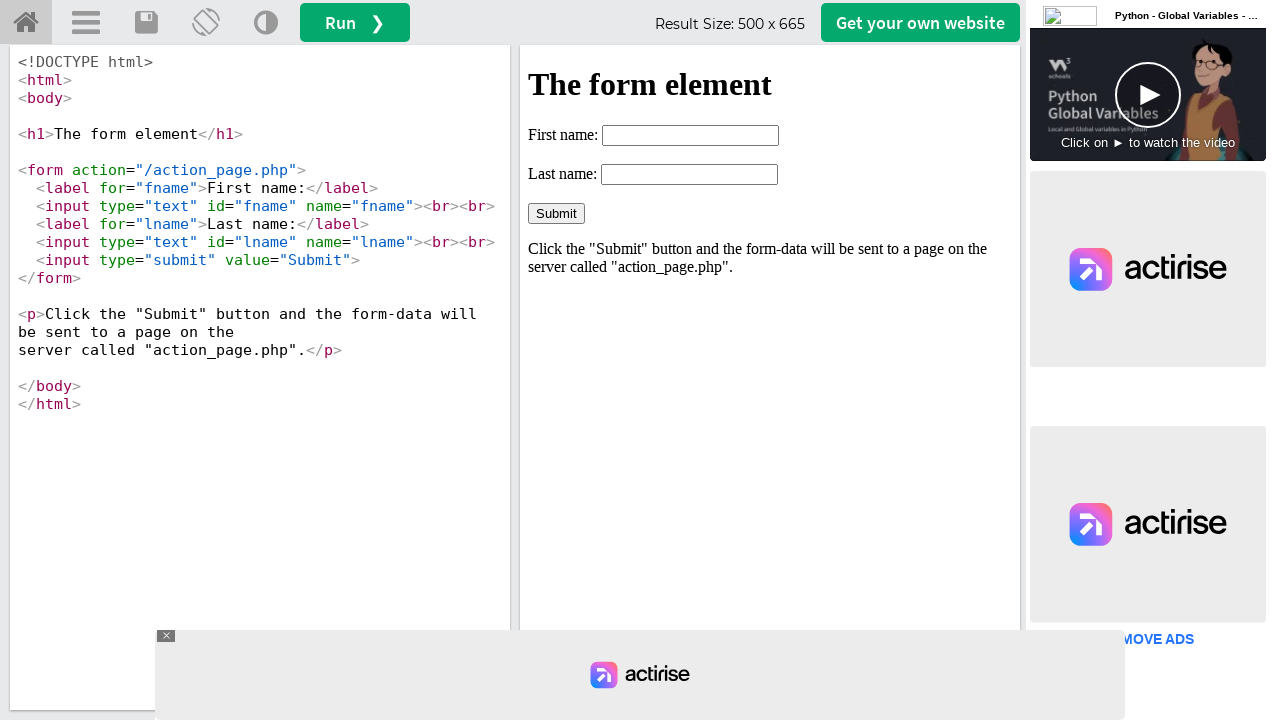

Navigated to W3Schools form demo page
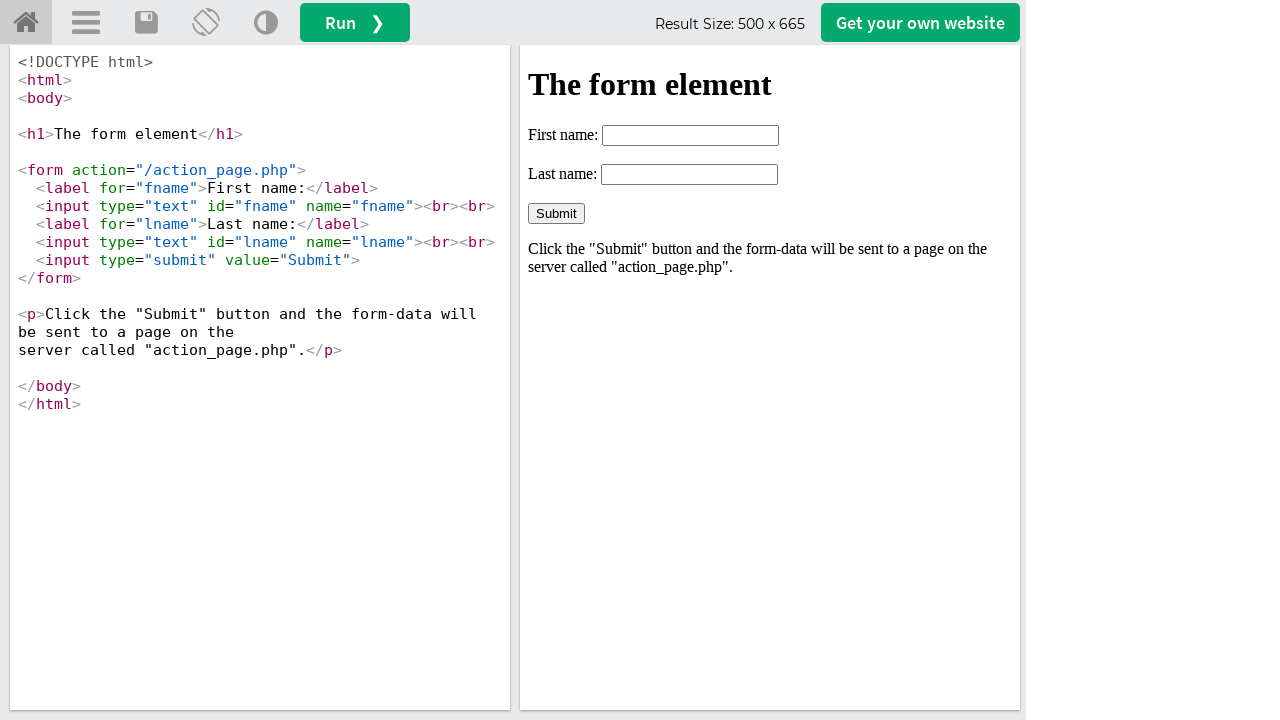

Located iframe with id 'iframeResult'
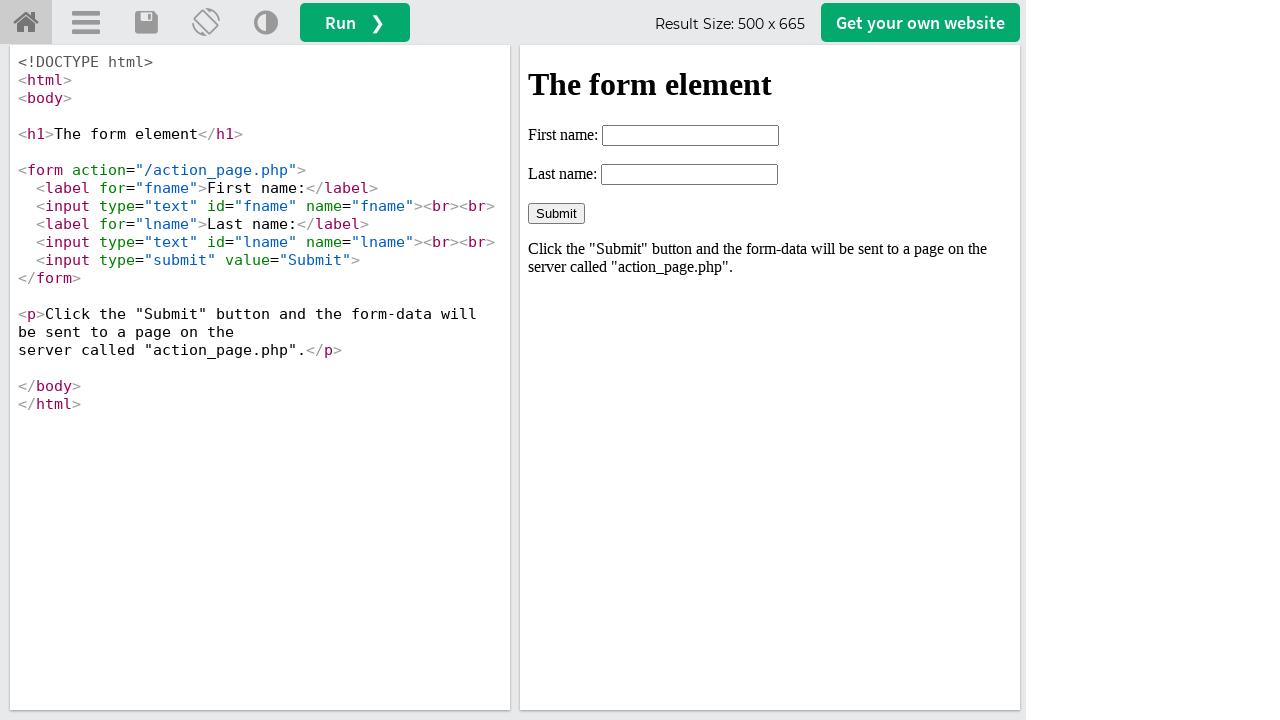

Filled first name field with 'parminder' on #iframeResult >> internal:control=enter-frame >> input[name='fname']
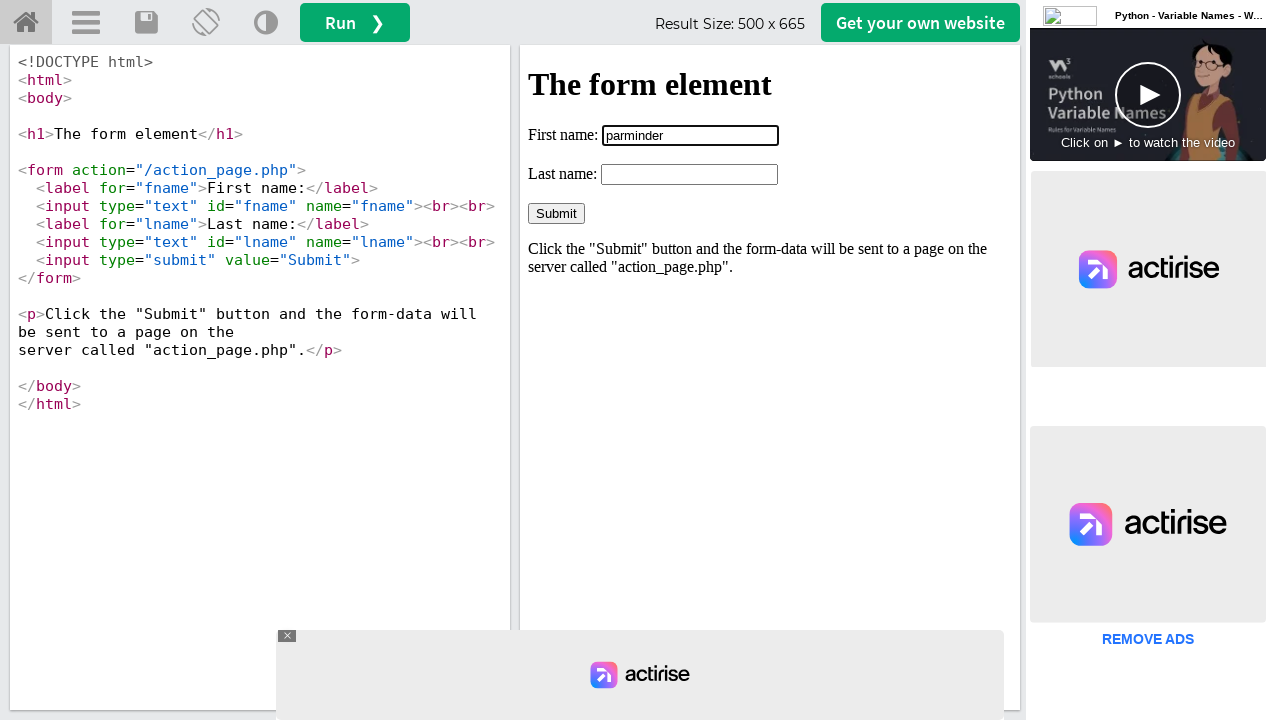

Filled last name field with 'sandhya devi' on #iframeResult >> internal:control=enter-frame >> input[name='lname']
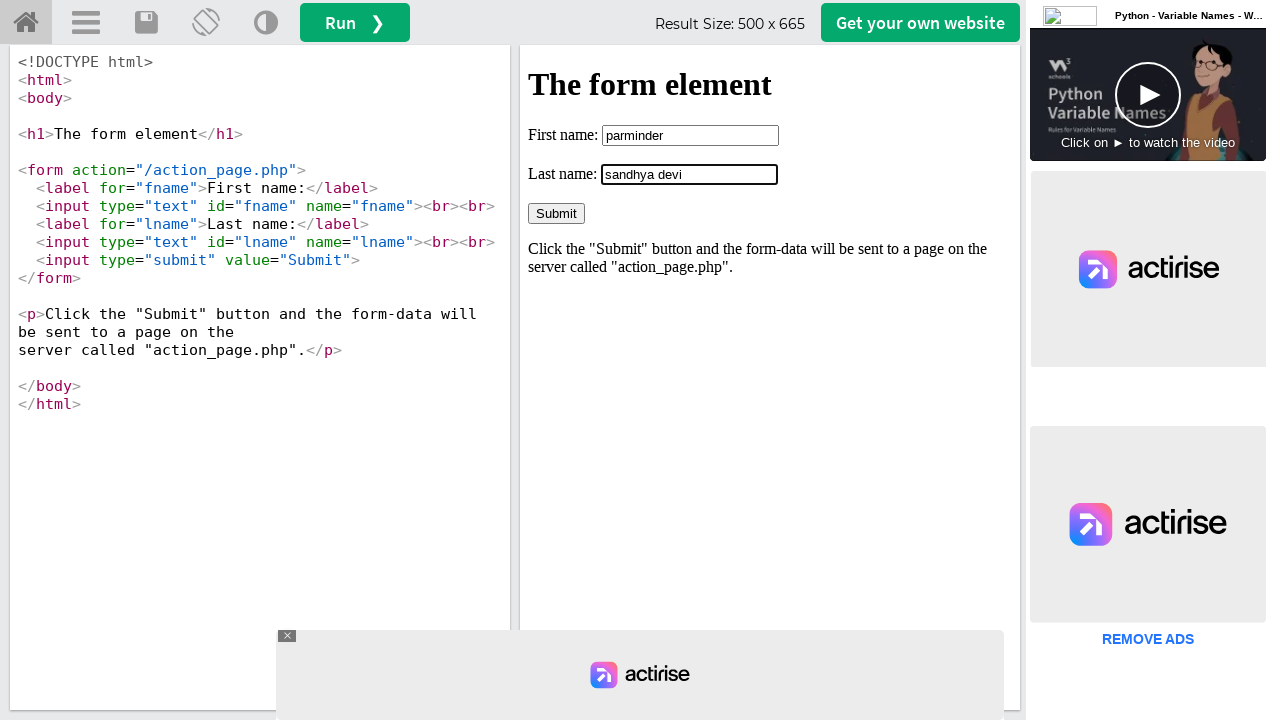

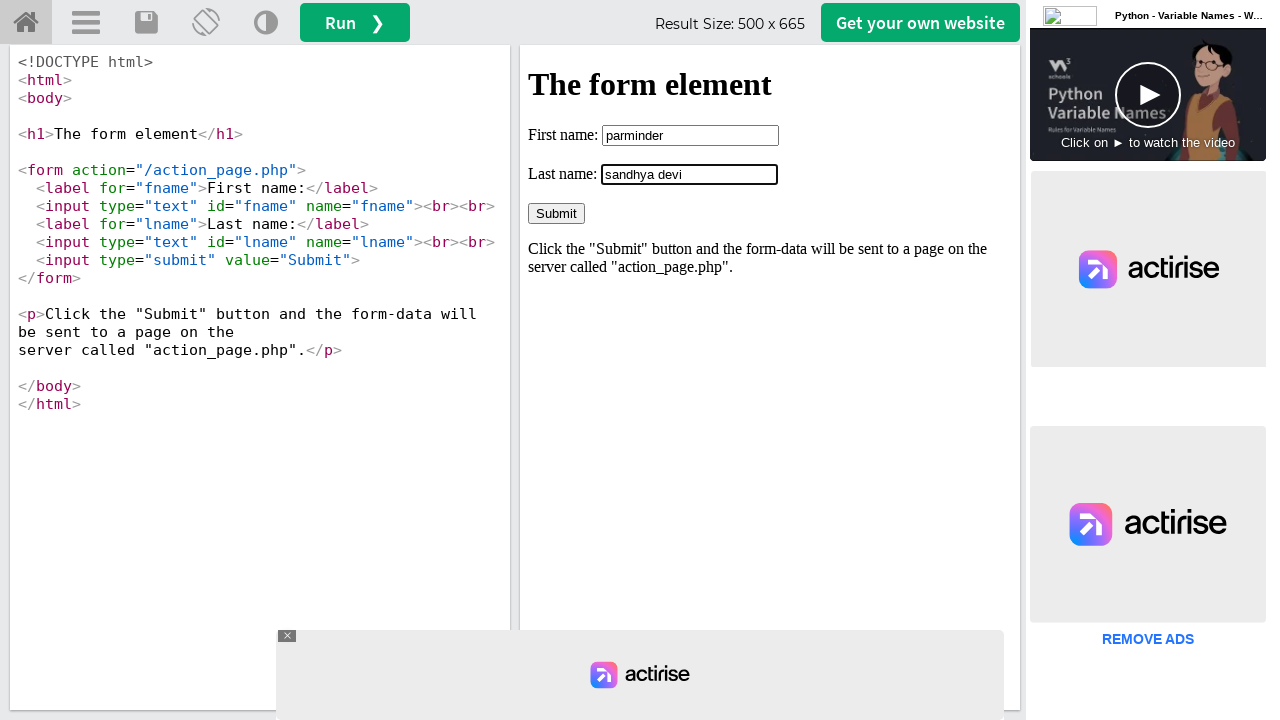